Tests Walmart's search functionality by entering a search term in the search box and pressing Enter to submit the search

Starting URL: https://www.walmart.com/

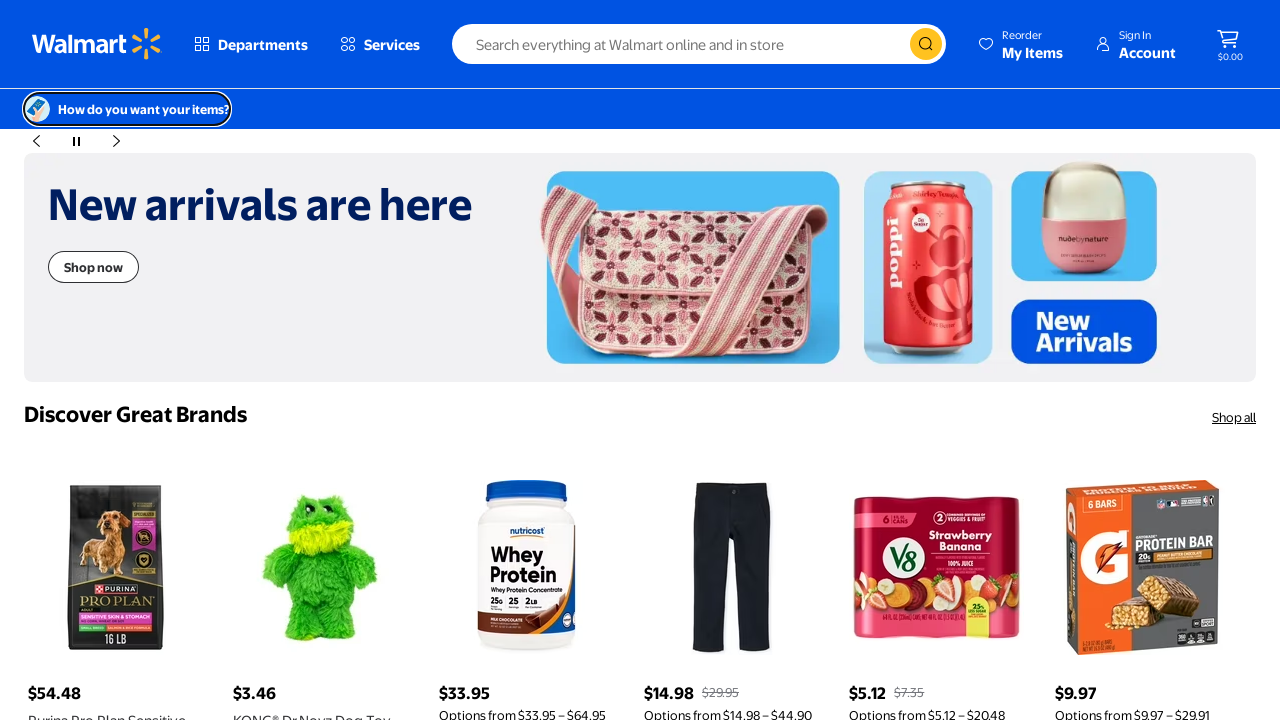

Filled search input with 'testing' on xpath=//input[(@aria-label='Search')]
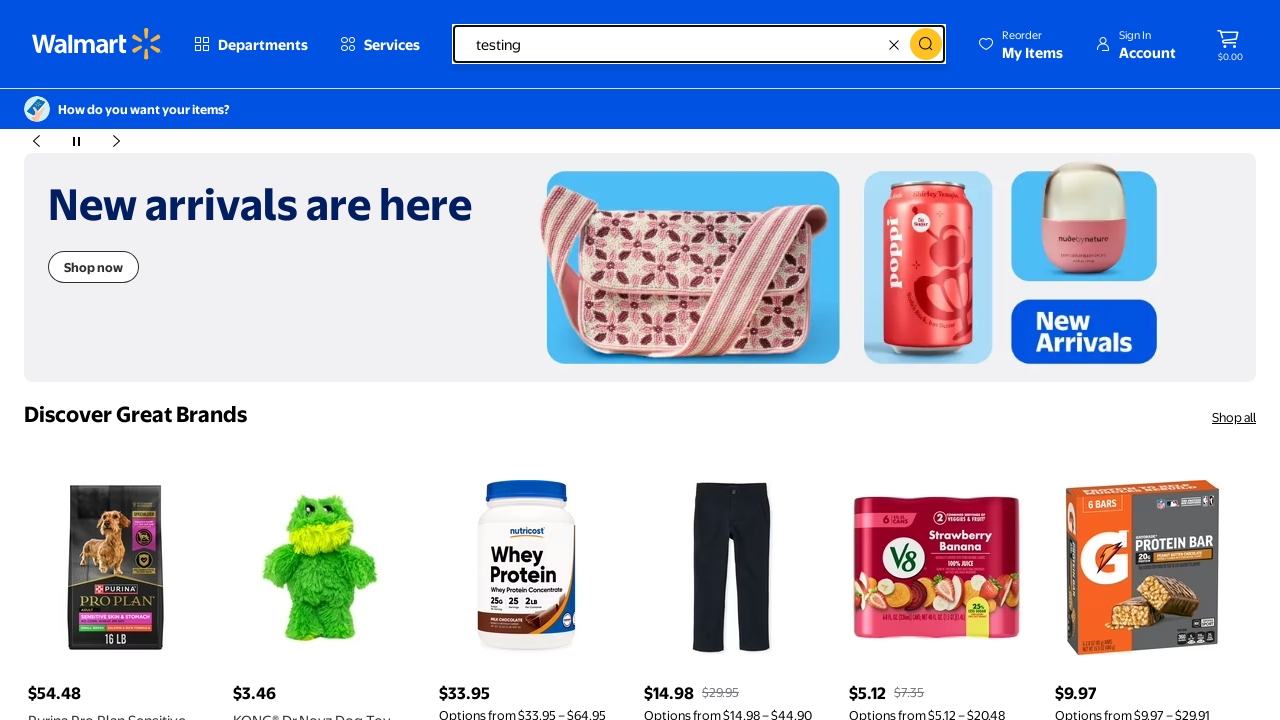

Pressed Enter to submit search query
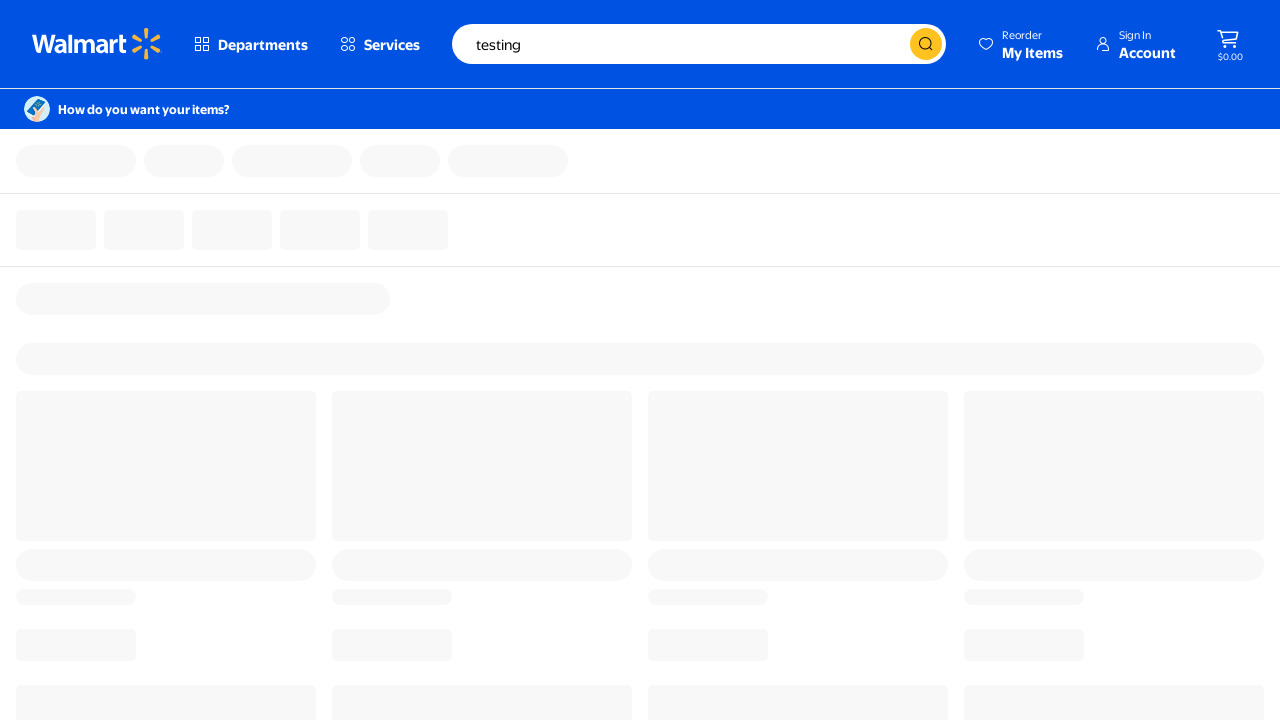

Search results page loaded successfully
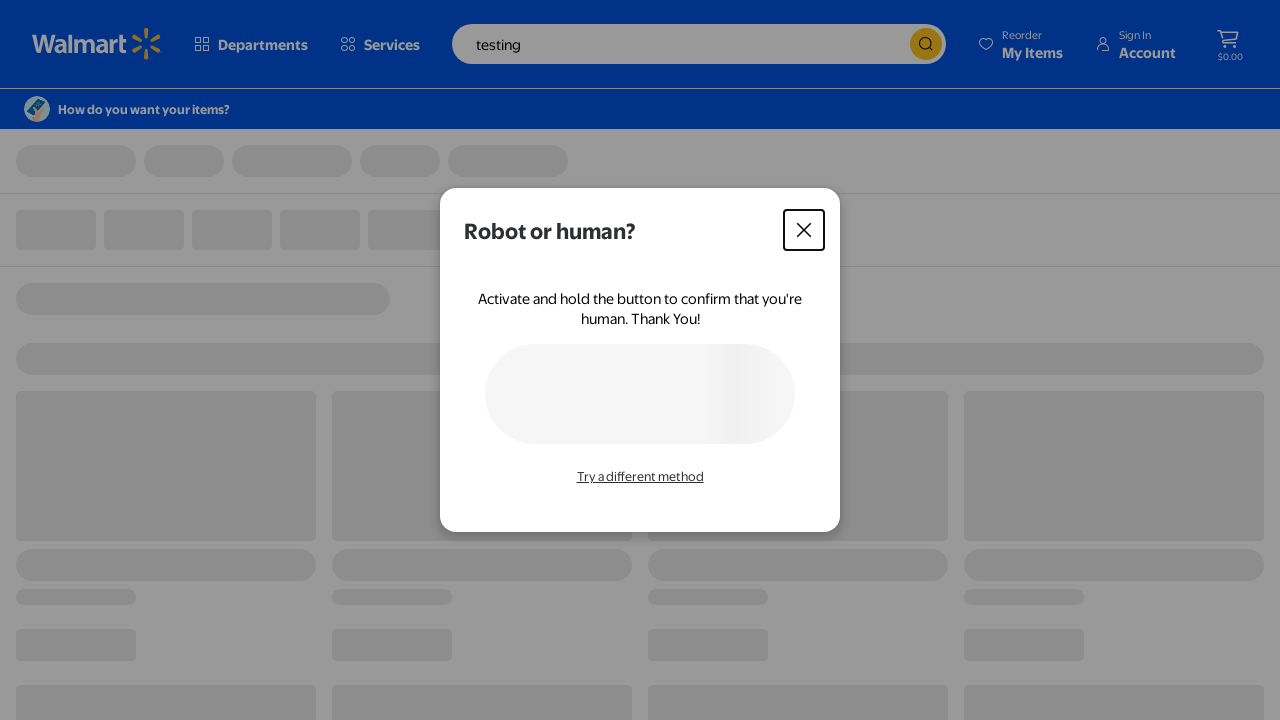

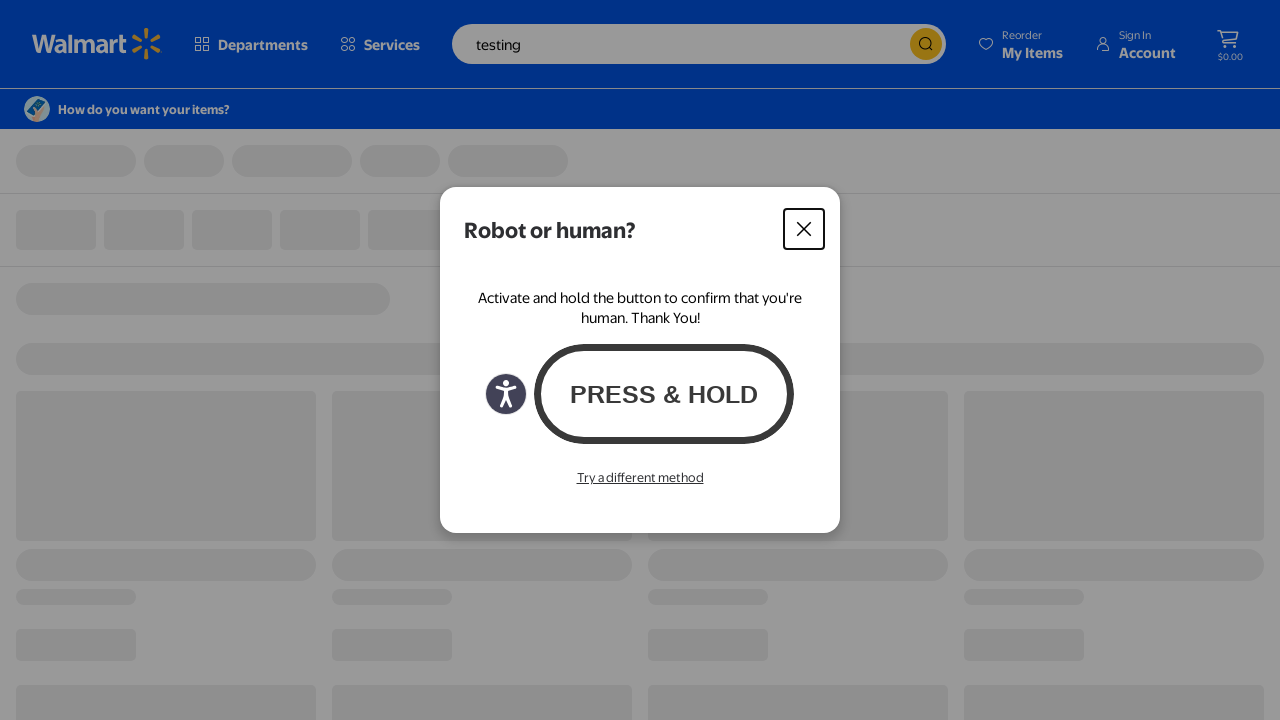